Tests that the currently selected filter link is highlighted

Starting URL: https://demo.playwright.dev/todomvc

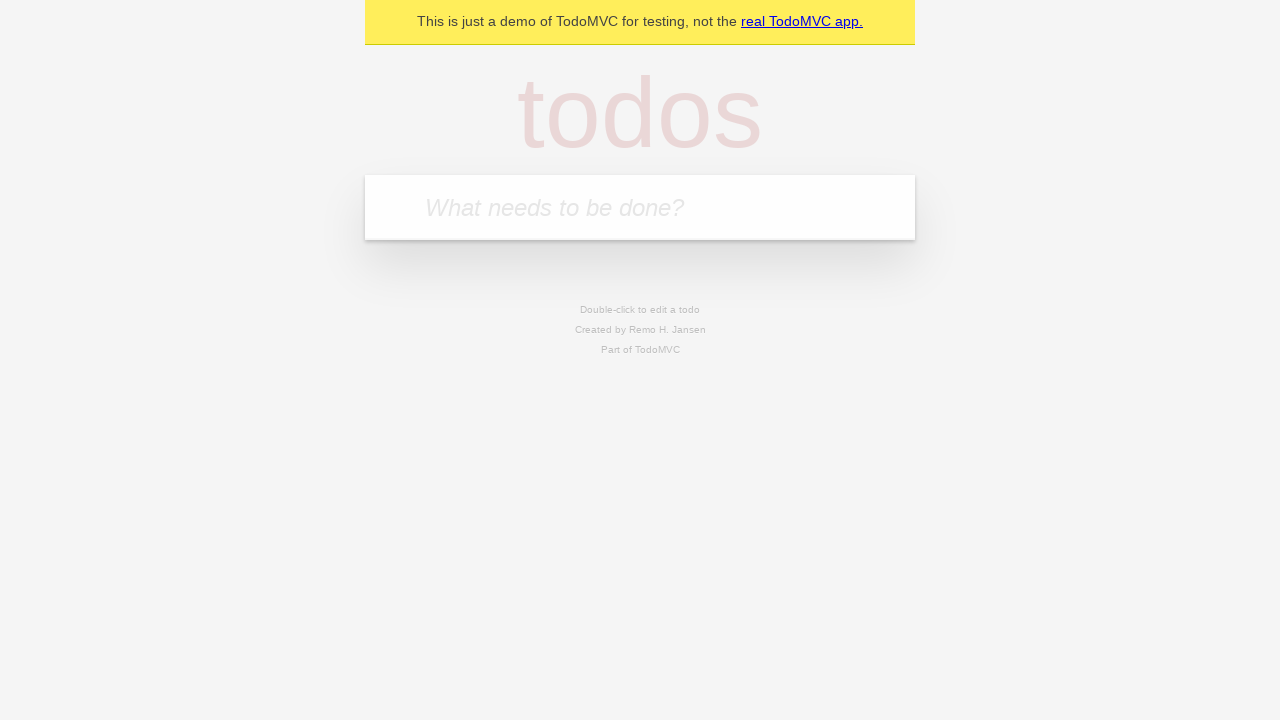

Filled todo input with 'buy some cheese' on internal:attr=[placeholder="What needs to be done?"i]
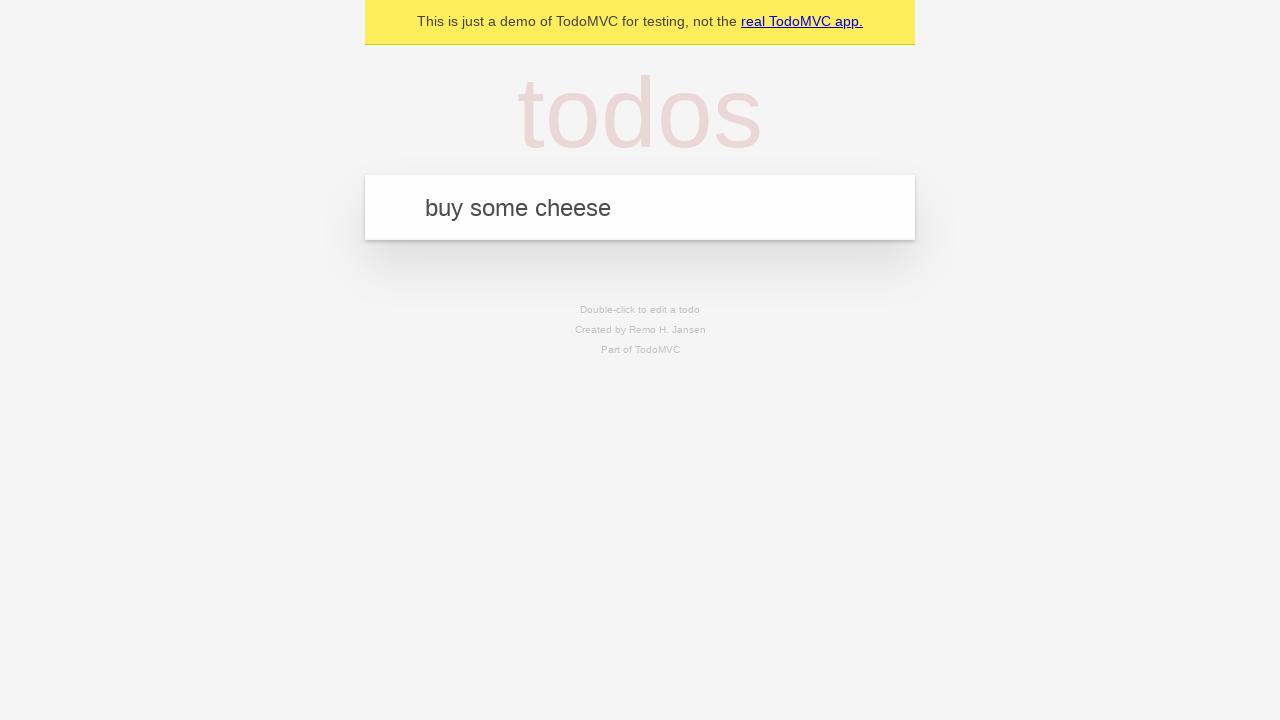

Pressed Enter to add first todo on internal:attr=[placeholder="What needs to be done?"i]
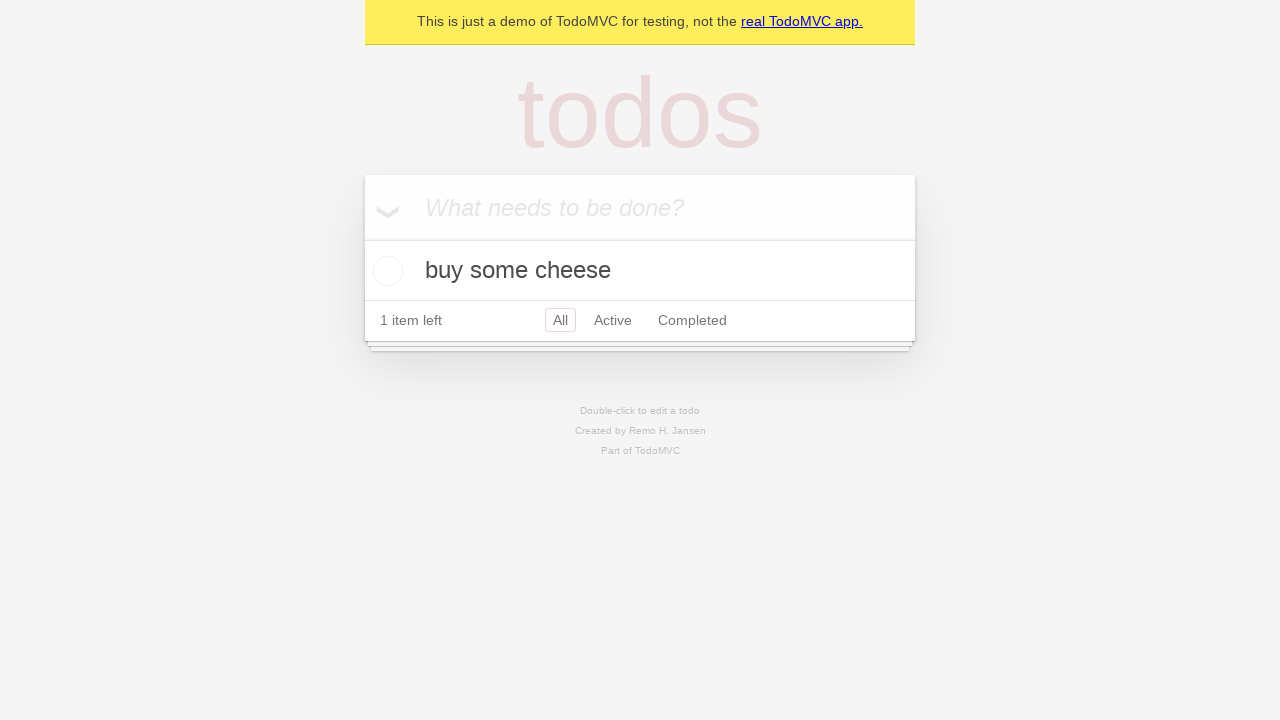

Filled todo input with 'feed the cat' on internal:attr=[placeholder="What needs to be done?"i]
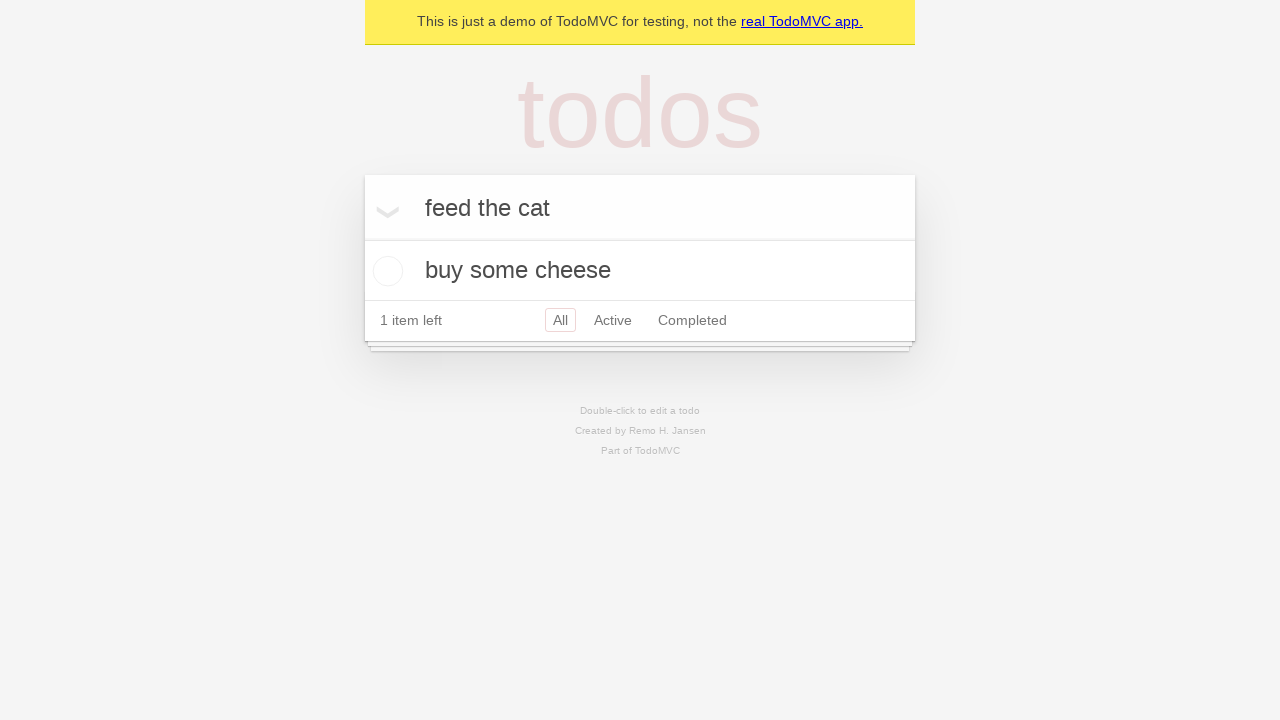

Pressed Enter to add second todo on internal:attr=[placeholder="What needs to be done?"i]
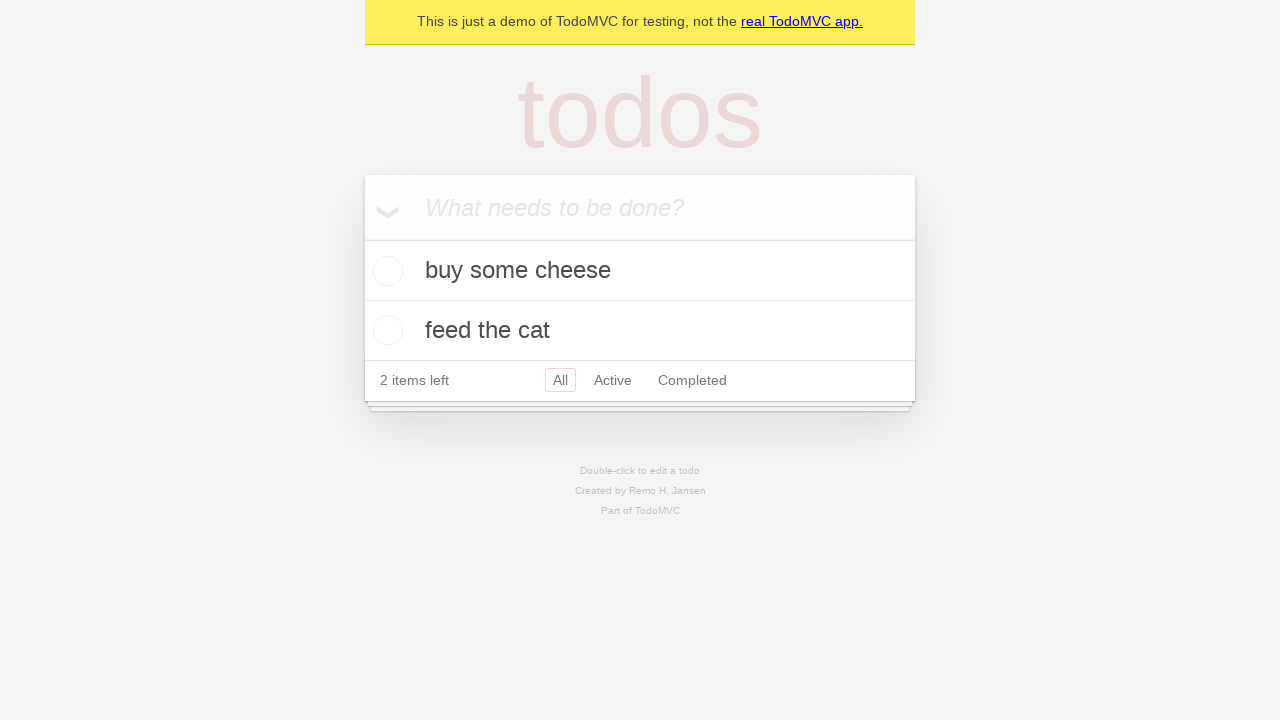

Filled todo input with 'book a doctors appointment' on internal:attr=[placeholder="What needs to be done?"i]
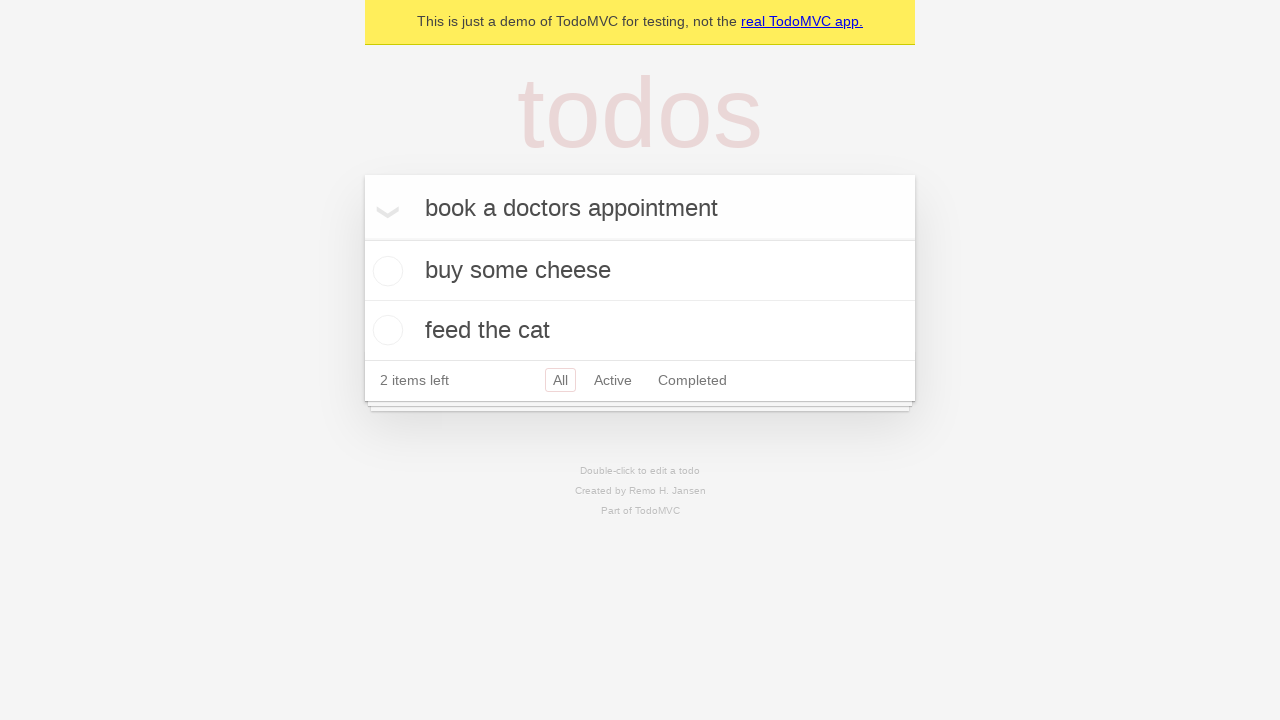

Pressed Enter to add third todo on internal:attr=[placeholder="What needs to be done?"i]
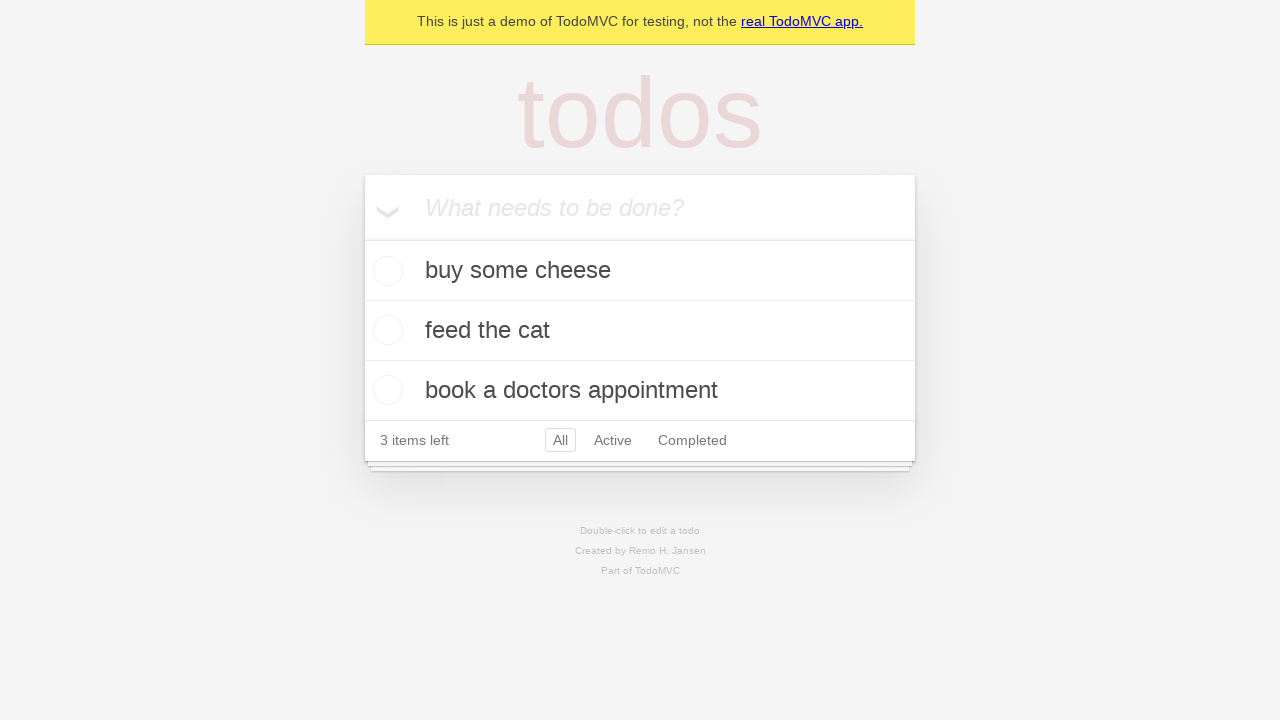

Clicked Active filter link at (613, 440) on internal:role=link[name="Active"i]
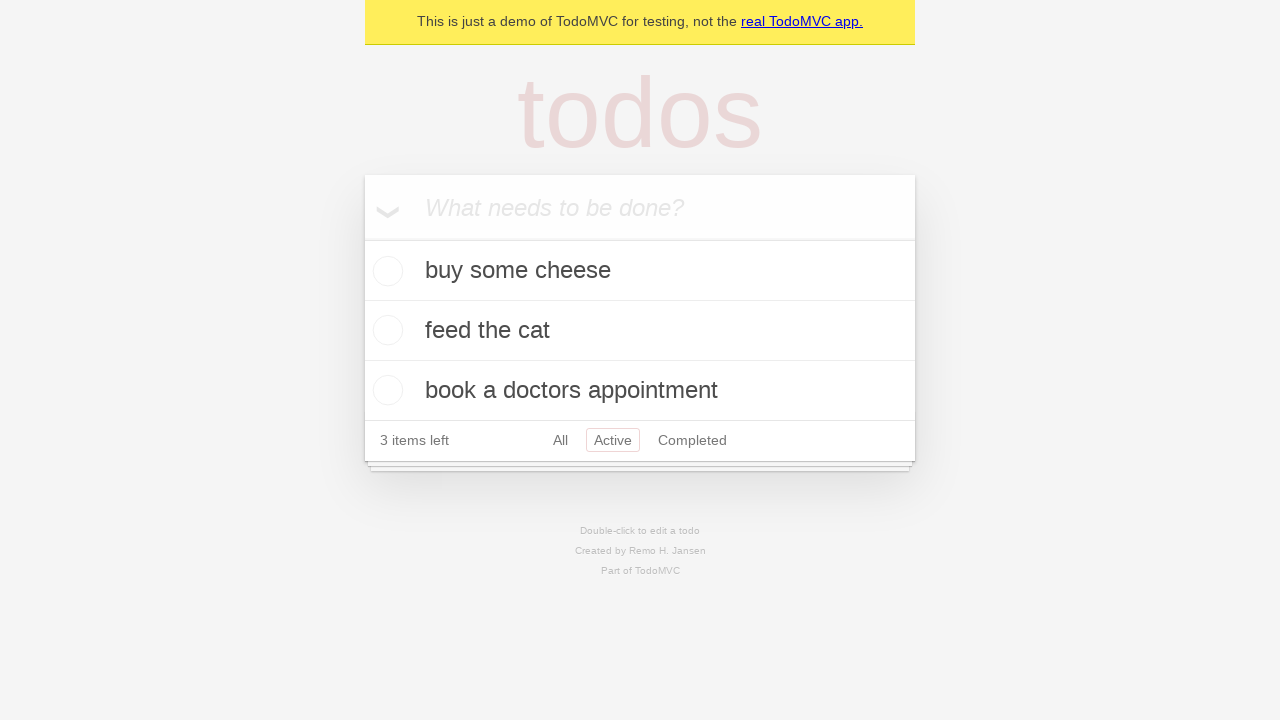

Clicked Completed filter link to verify highlighting at (692, 440) on internal:role=link[name="Completed"i]
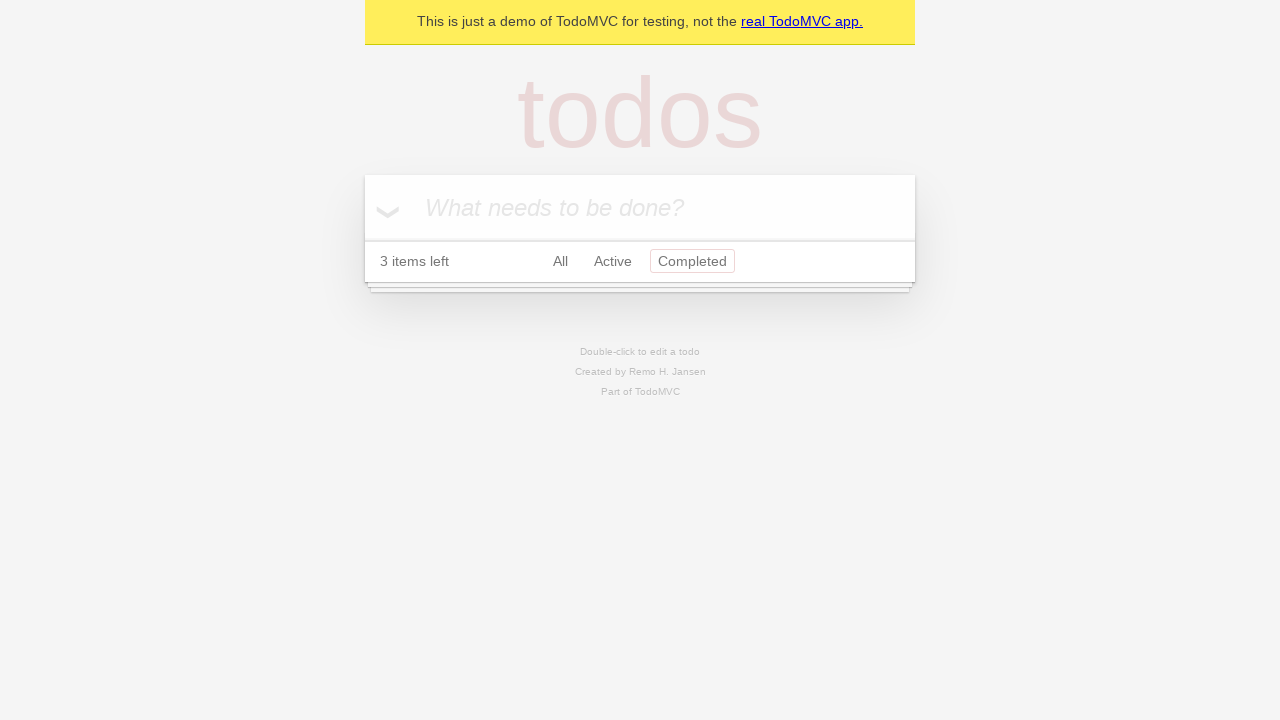

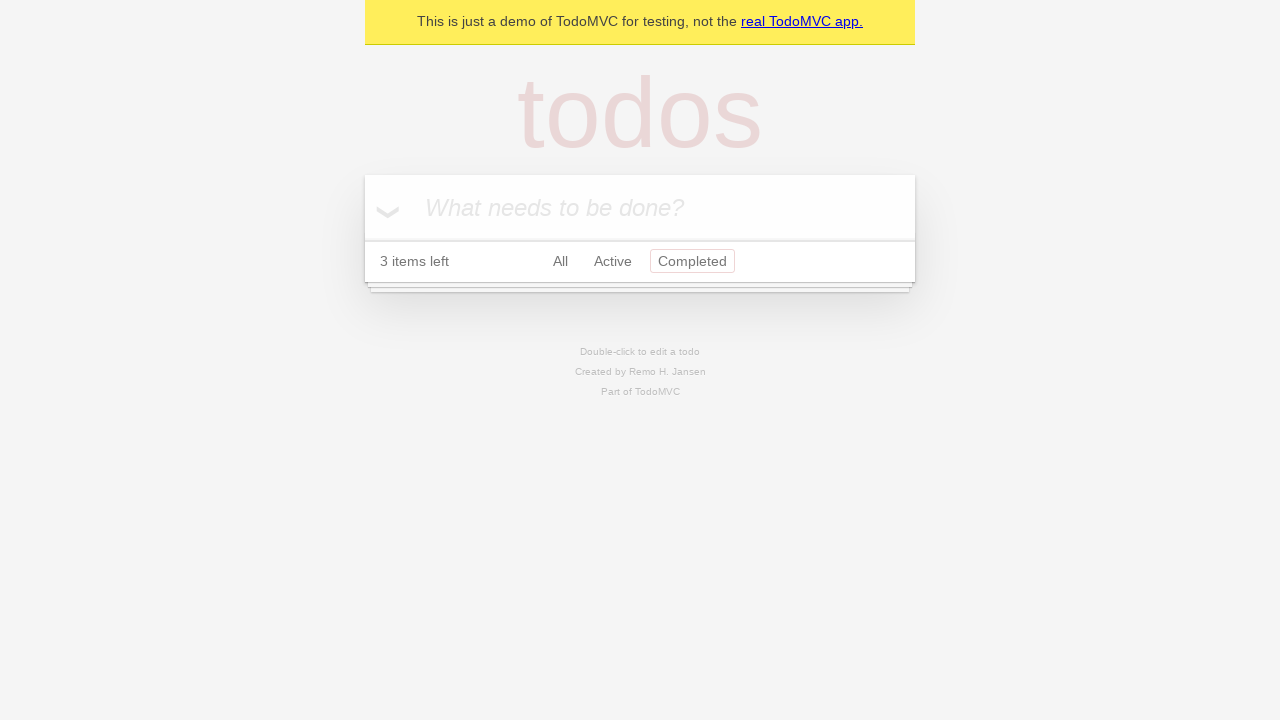